Tests drag and drop functionality by dragging an element by a specified offset on a jQuery UI demo page

Starting URL: https://jqueryui.com/resources/demos/droppable/default.html

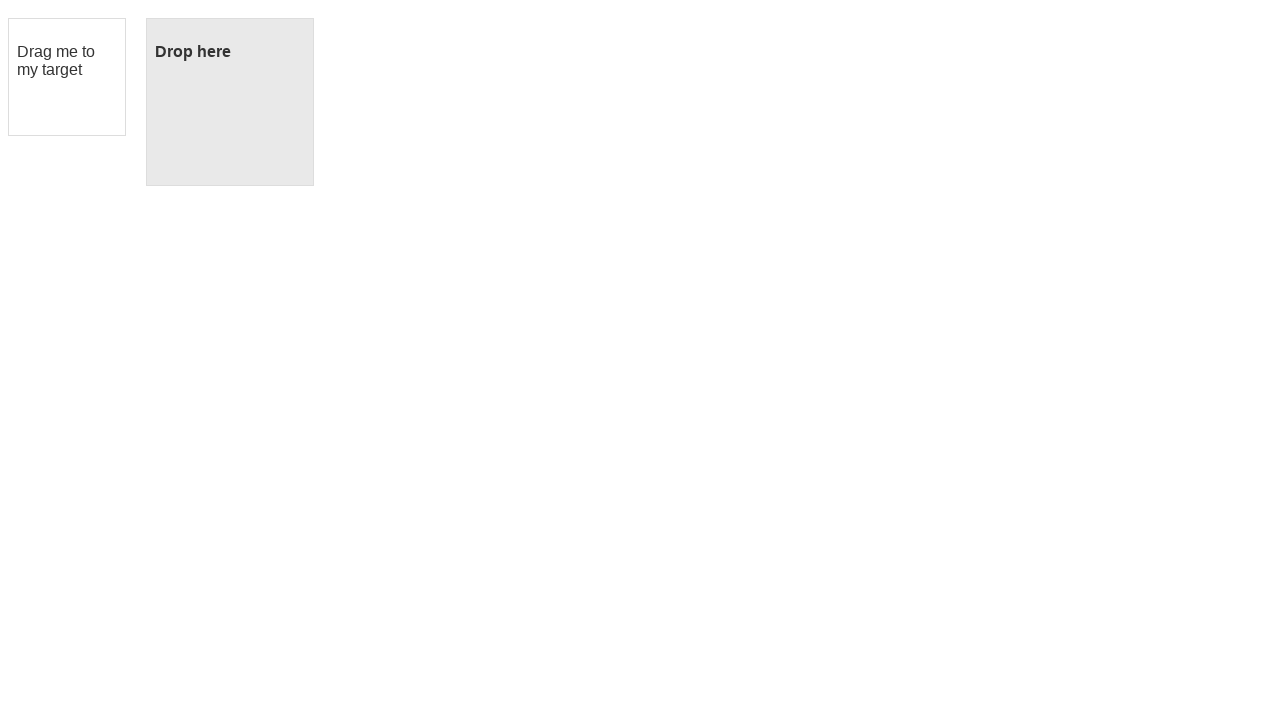

Located the draggable element with id 'draggable'
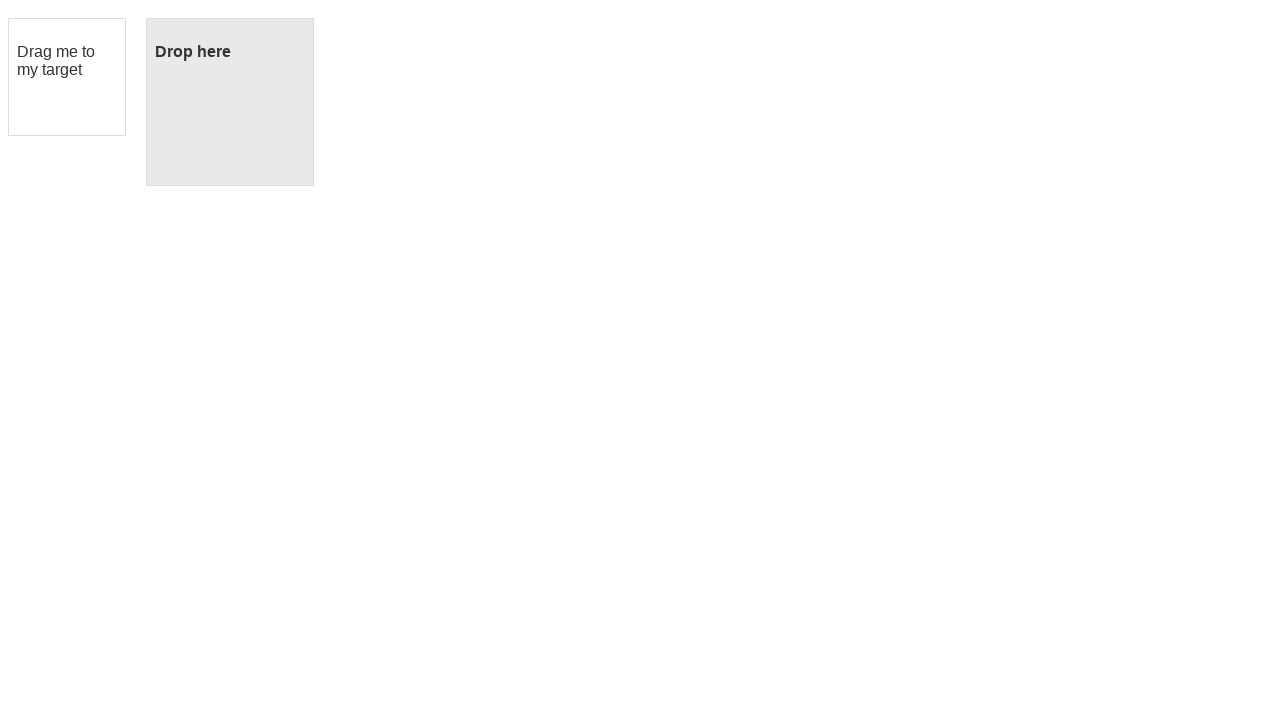

Dragged the draggable element to the droppable target at (230, 102)
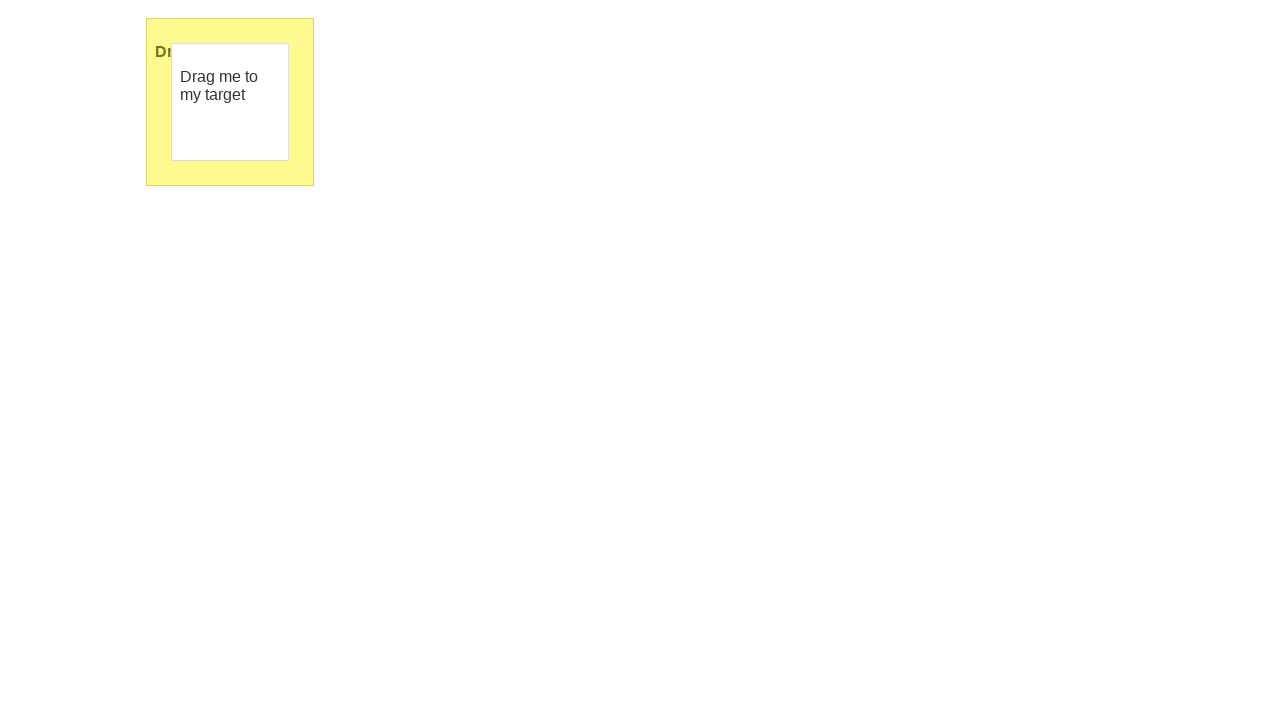

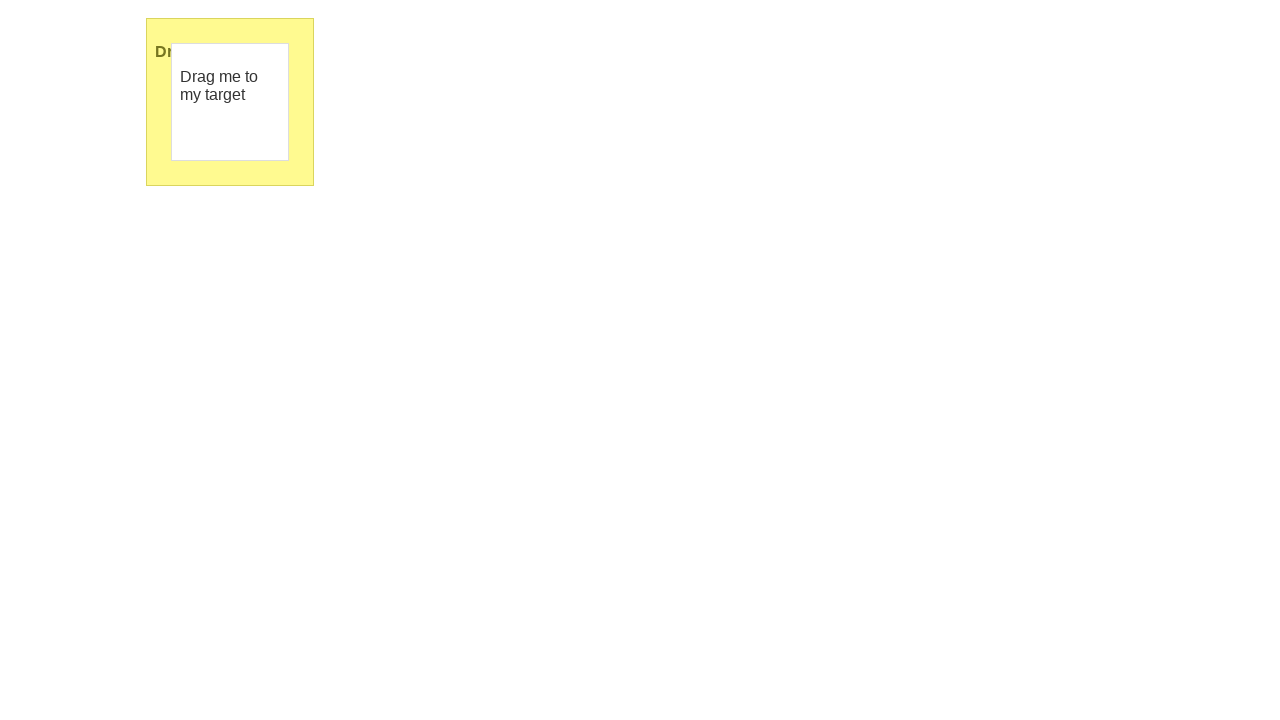